Tests error handling when a number below the minimum threshold (50) is entered

Starting URL: https://kristinek.github.io/site/tasks/enter_a_number

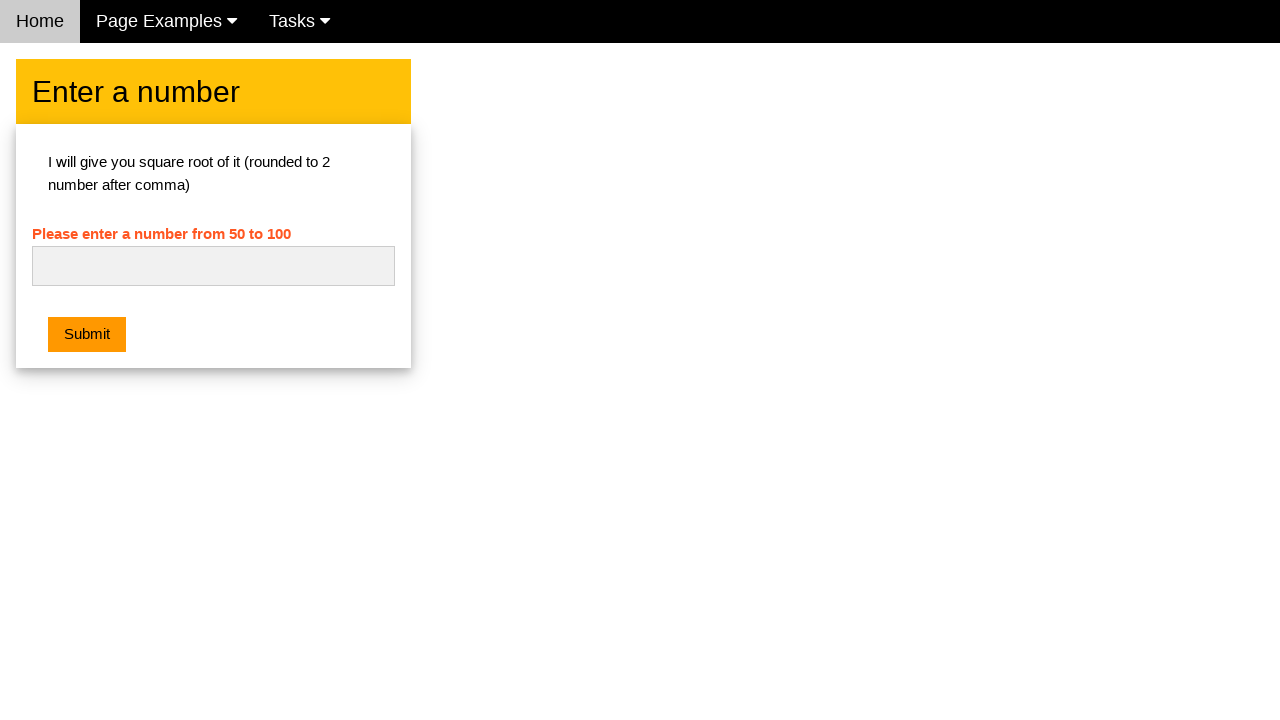

Filled number input field with '45' (below minimum threshold of 50) on #numb
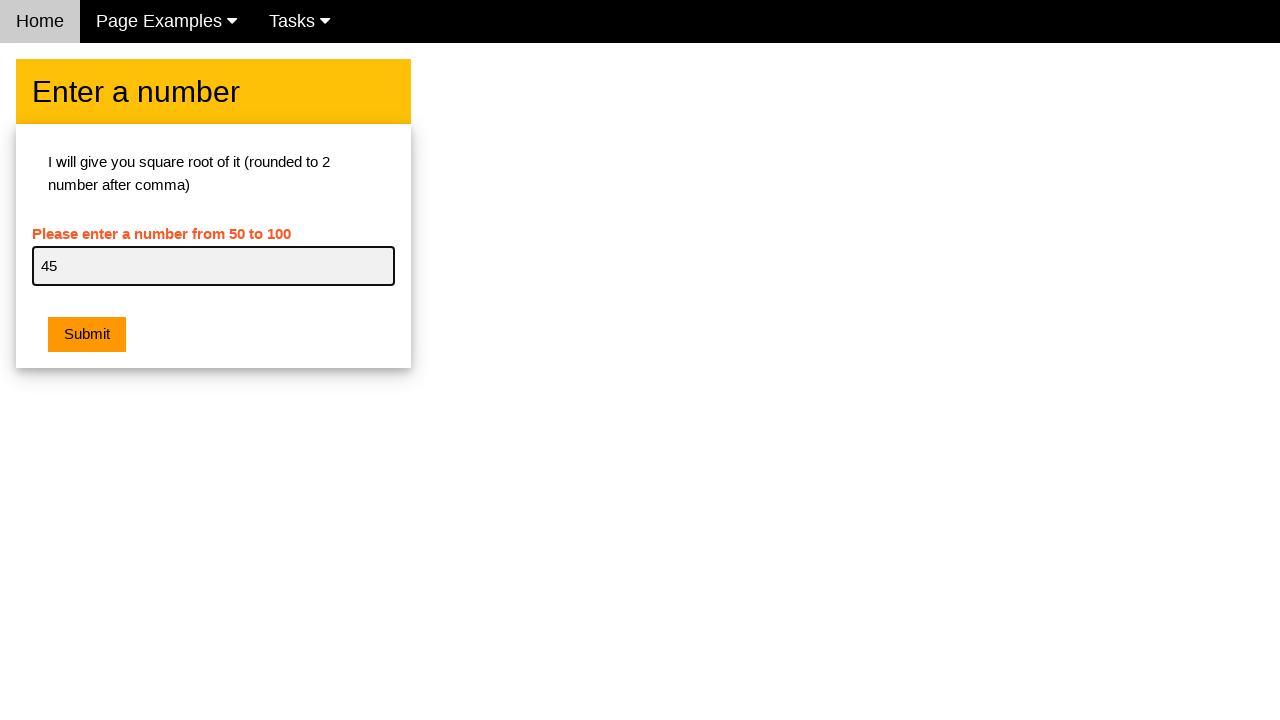

Clicked submit button to validate the number at (87, 335) on xpath=/html/body/div[2]/div/div/div[2]/button
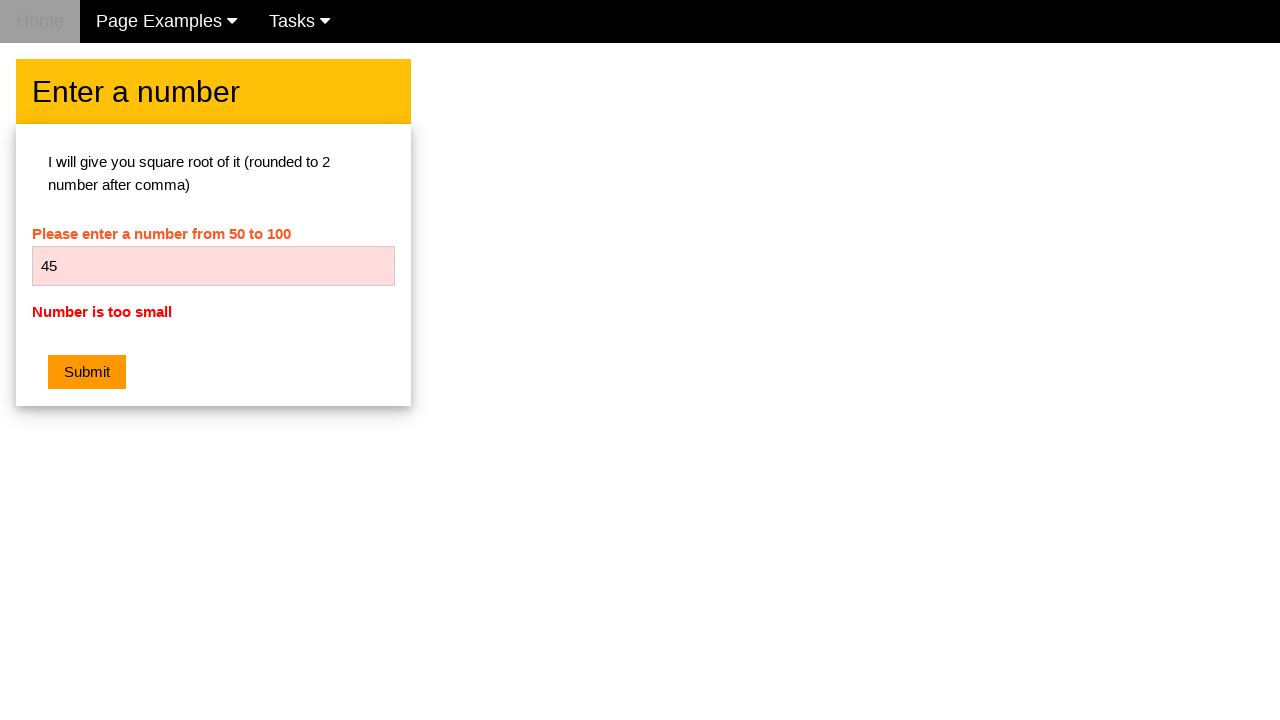

Error message element appeared on the page
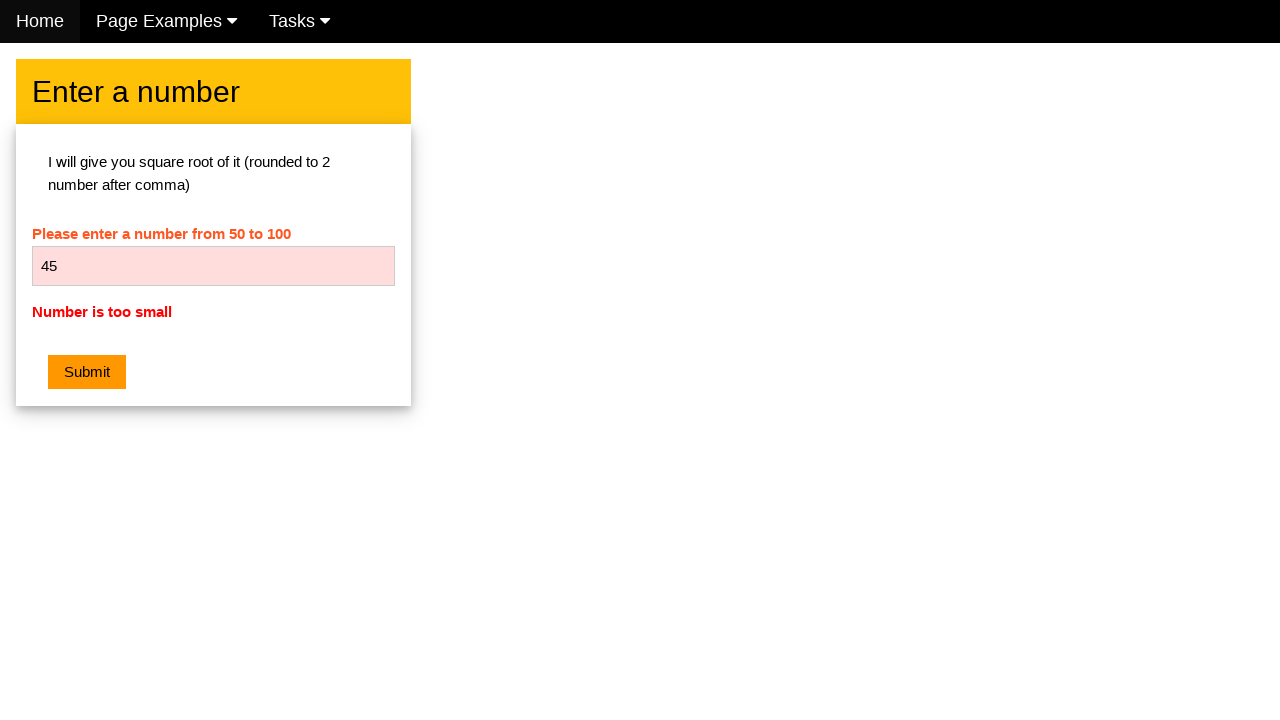

Verified error message displays 'Number is too small'
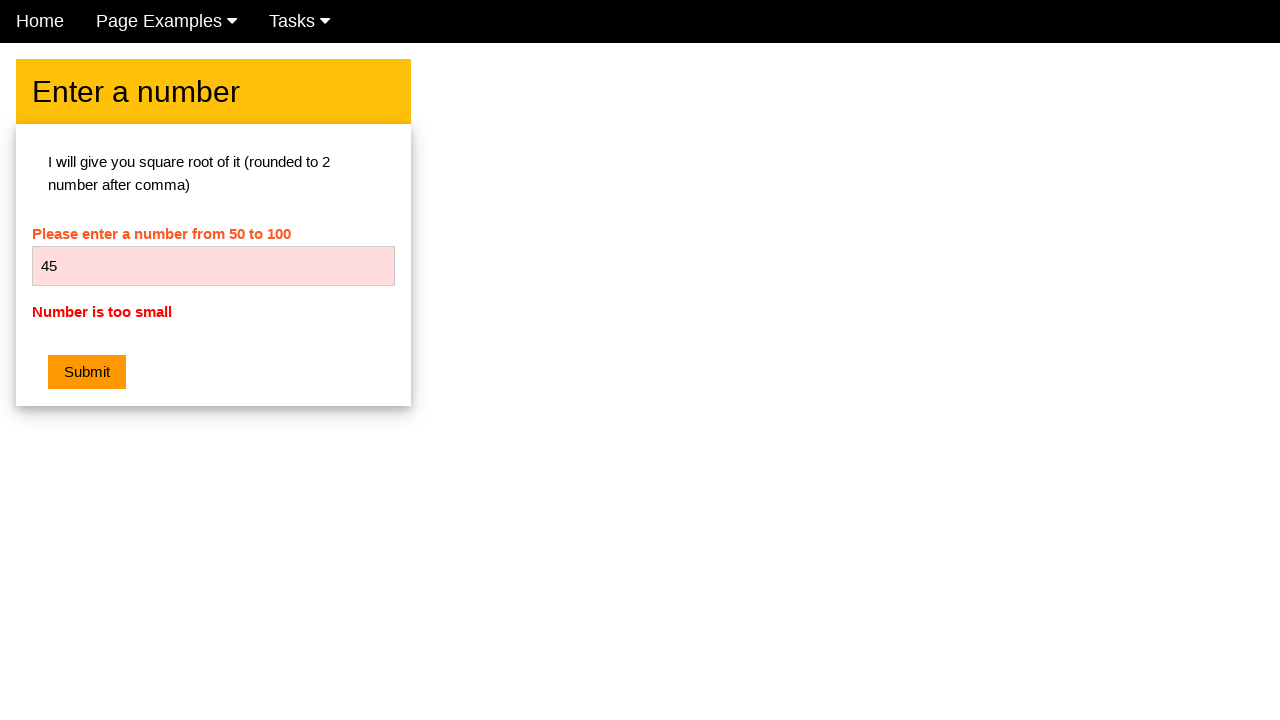

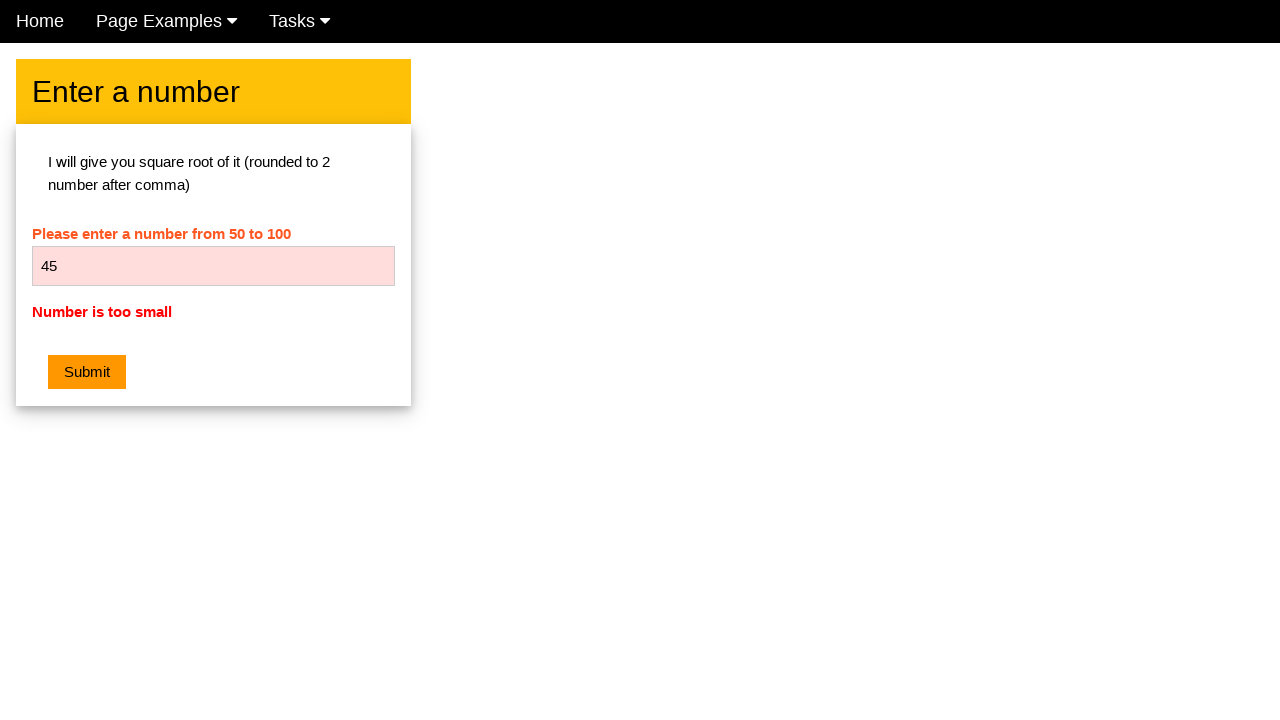